Tests round trip calendar selection by selecting random dates for departure and return

Starting URL: https://rahulshettyacademy.com/dropdownsPractise/

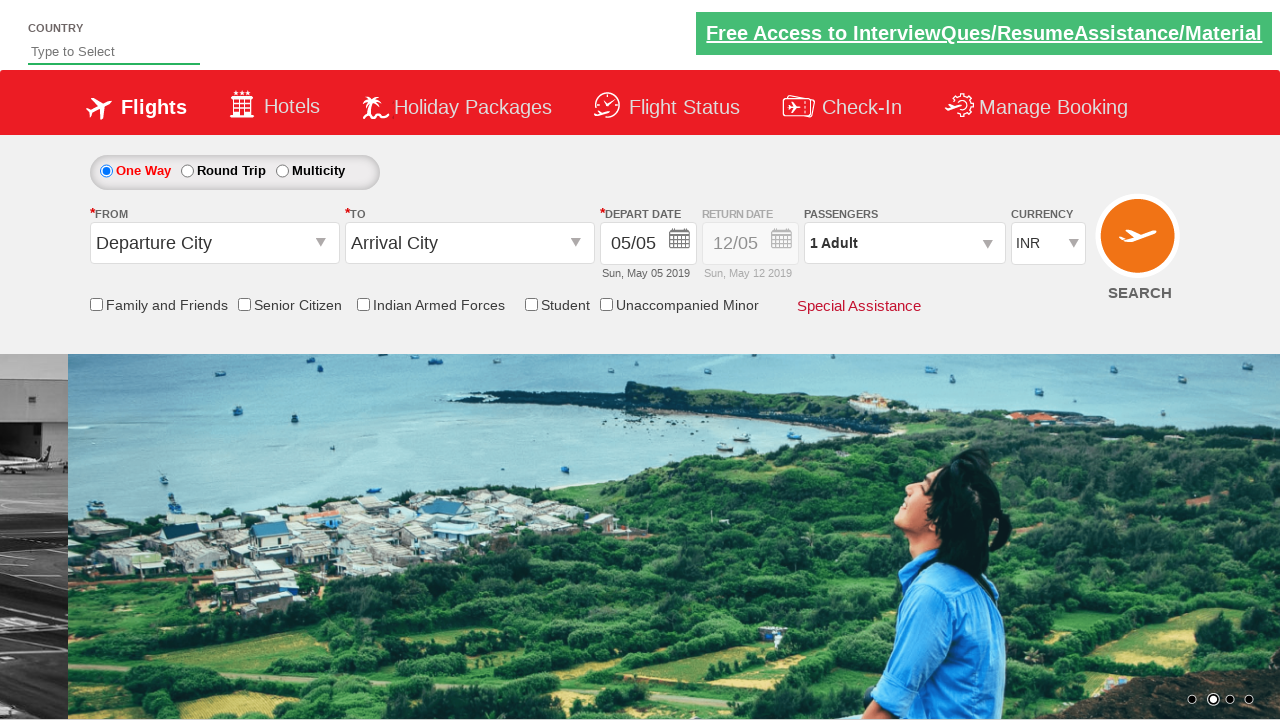

Selected round trip option at (187, 171) on input[value='RoundTrip']
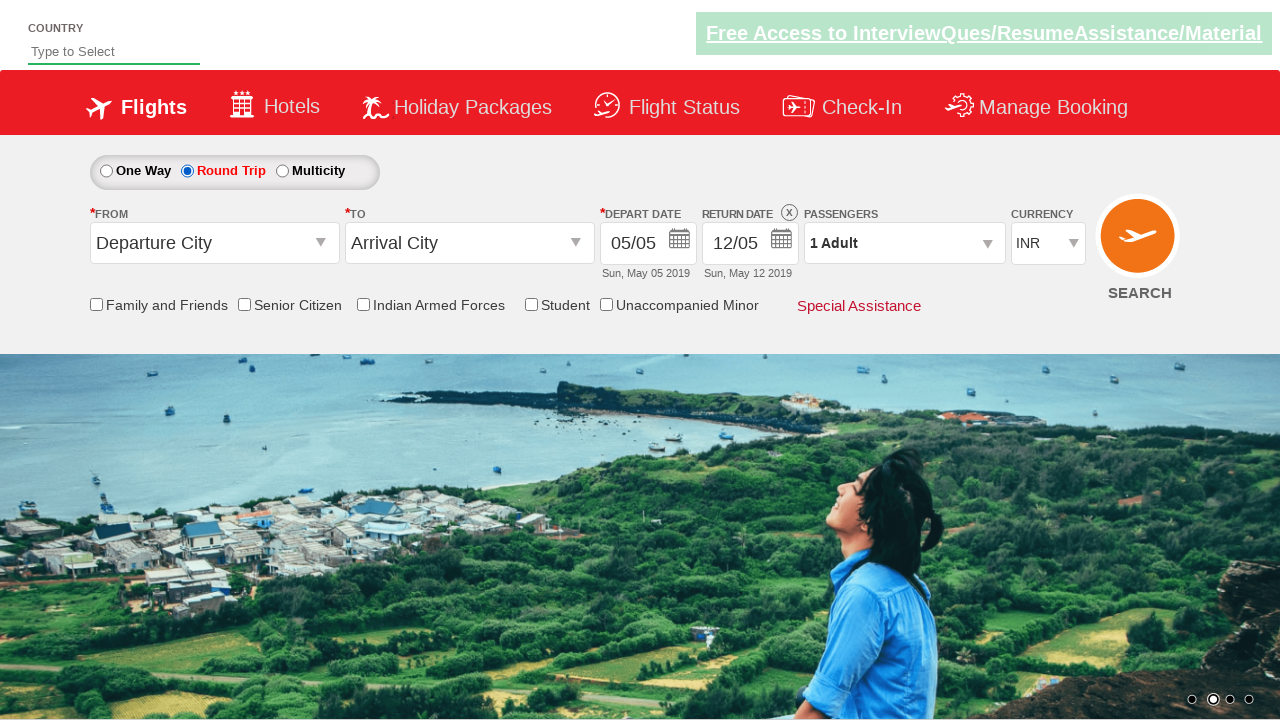

Clicked departure date field to open calendar at (648, 244) on #ctl00_mainContent_view_date1
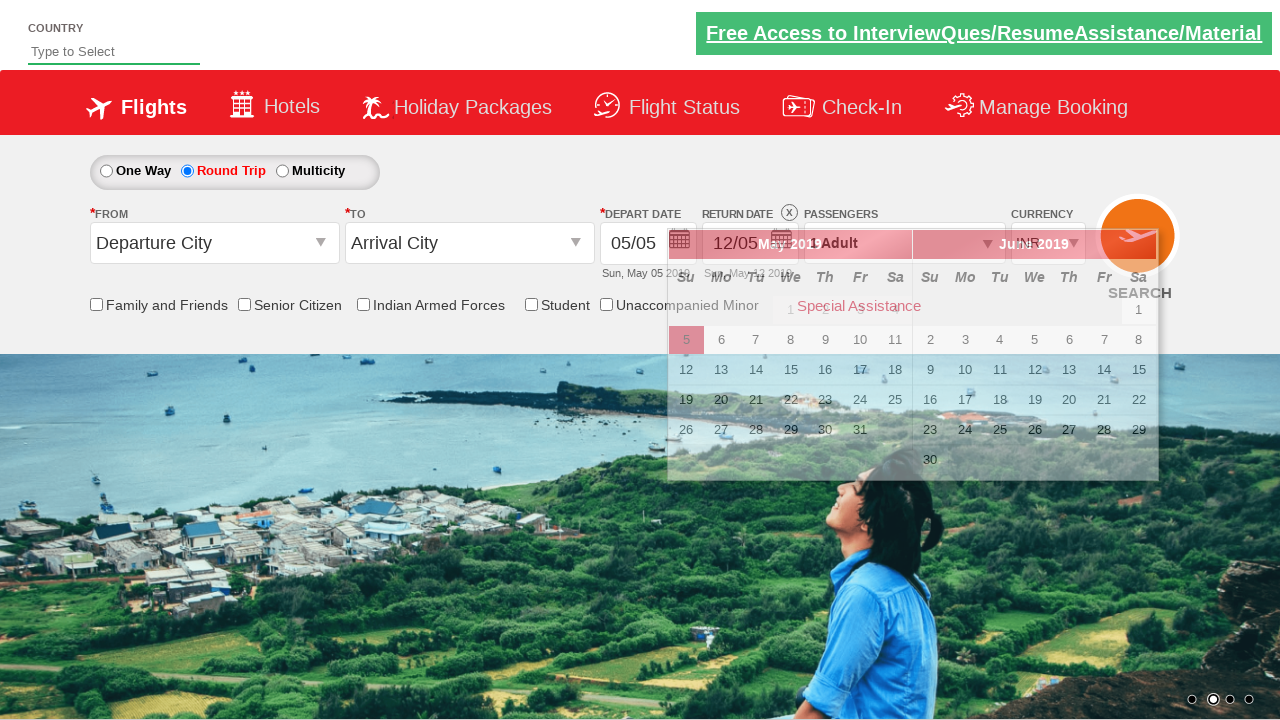

Selected random departure date from calendar at (721, 400) on xpath=//div[contains(@class,'datepicker-group-first')]/descendant::td[@data-hand
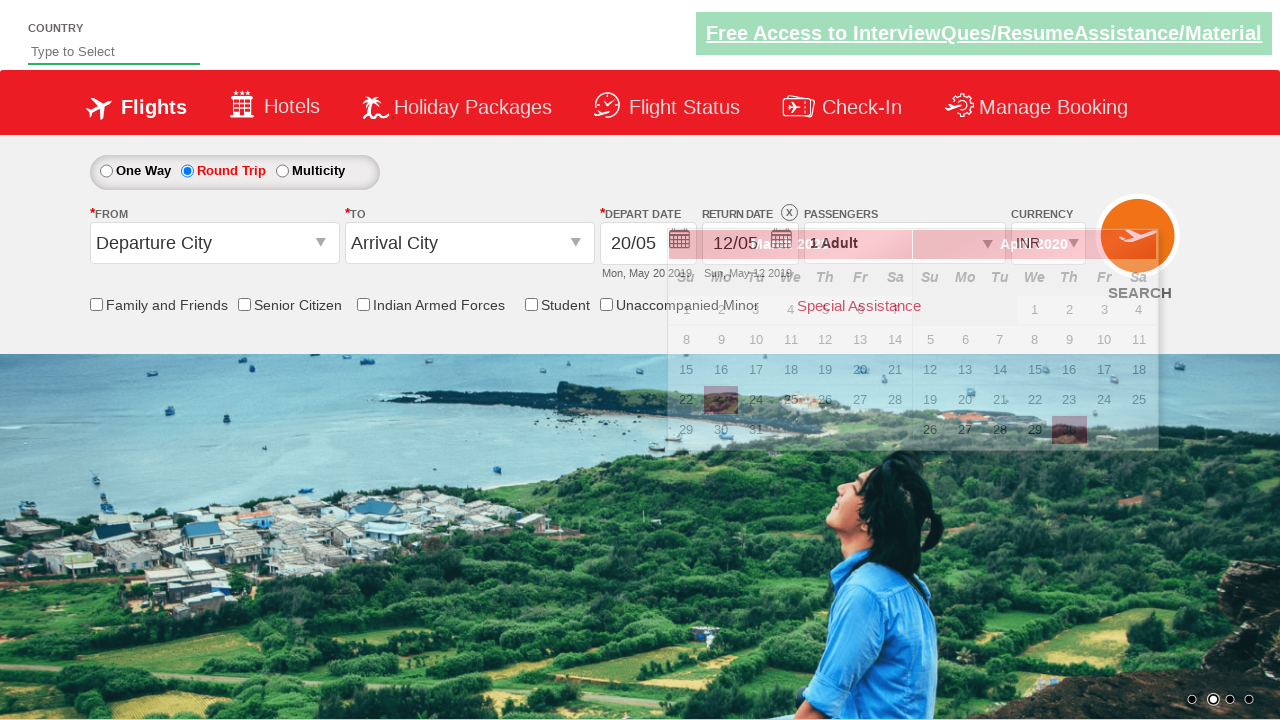

Clicked return date field to open calendar at (750, 244) on #ctl00_mainContent_view_date2
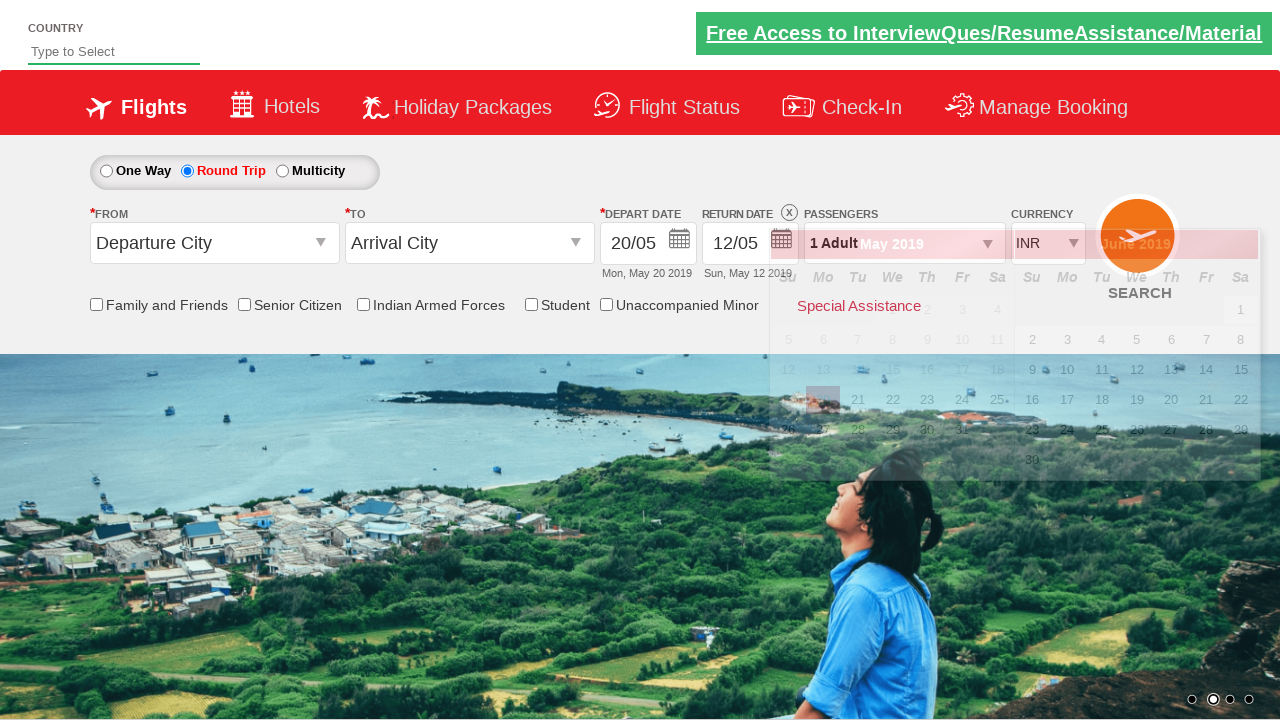

Selected random return date from calendar at (1206, 340) on xpath=//div[contains(@class,'datepicker-group-last')]/descendant::td[@data-handl
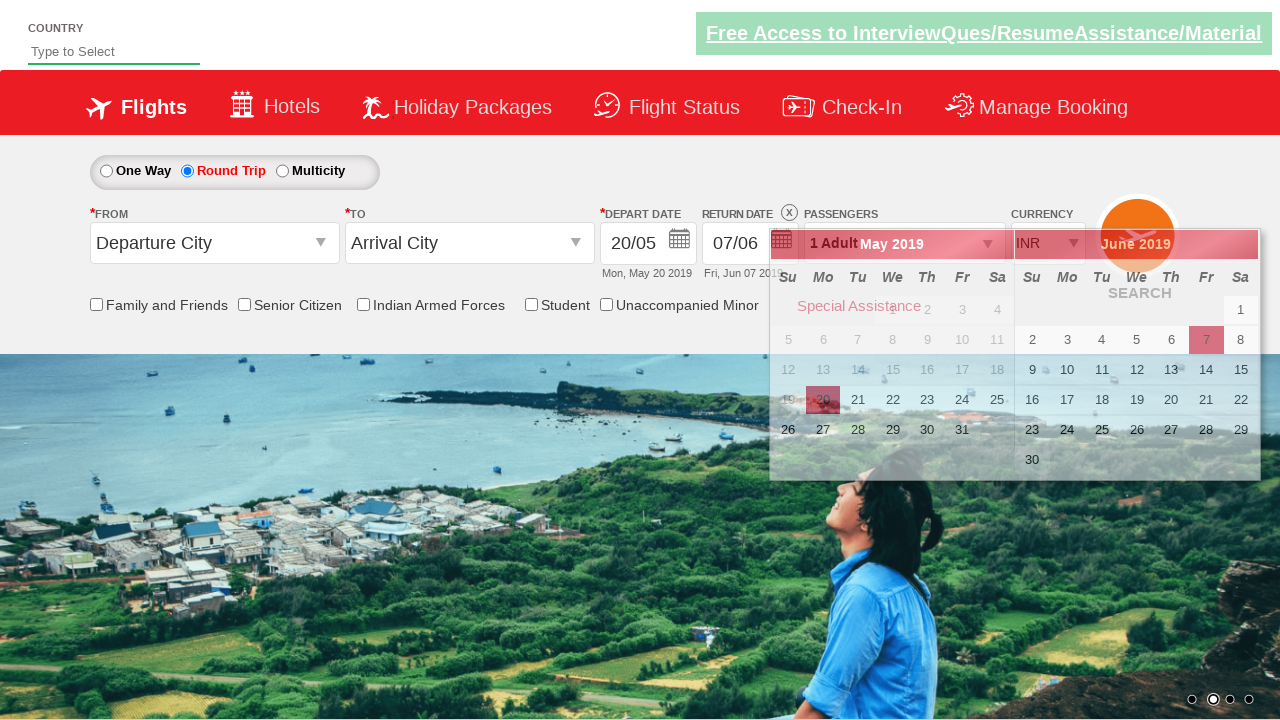

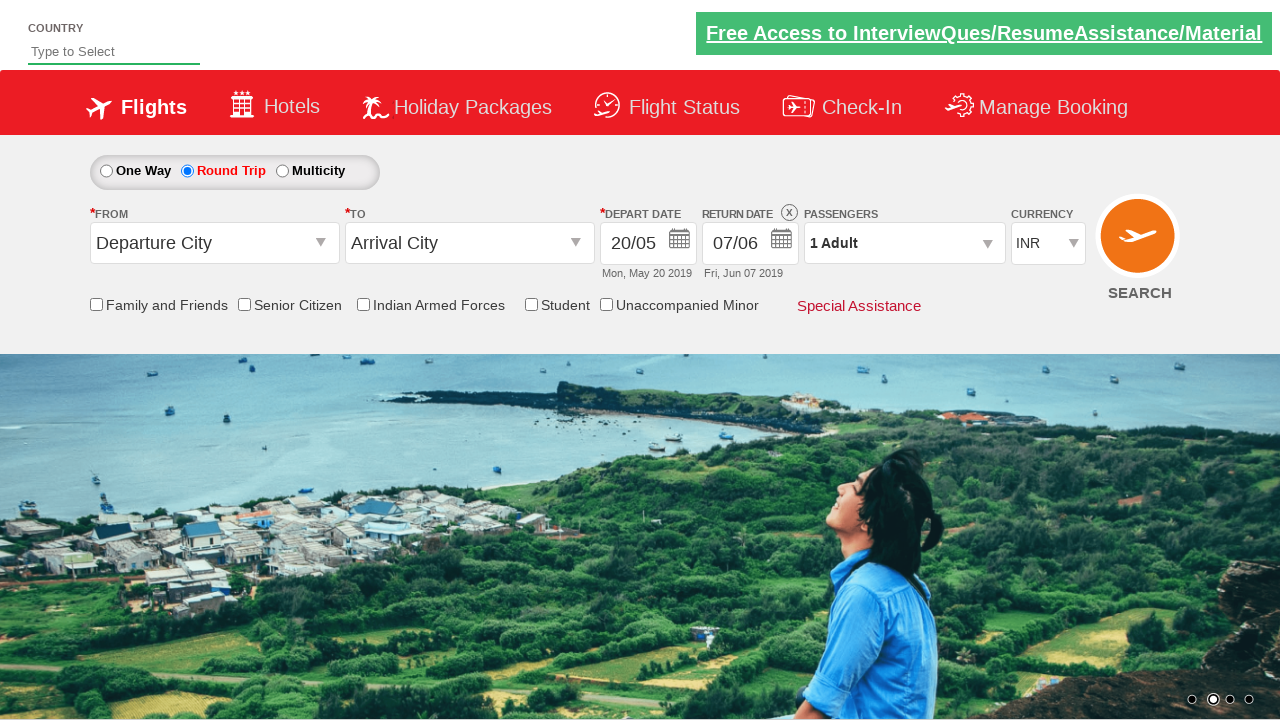